Tests JavaScript prompt alert functionality by clicking a button to trigger a prompt dialog, entering text into it, and accepting the prompt.

Starting URL: https://syntaxprojects.com/javascript-alert-box-demo.php

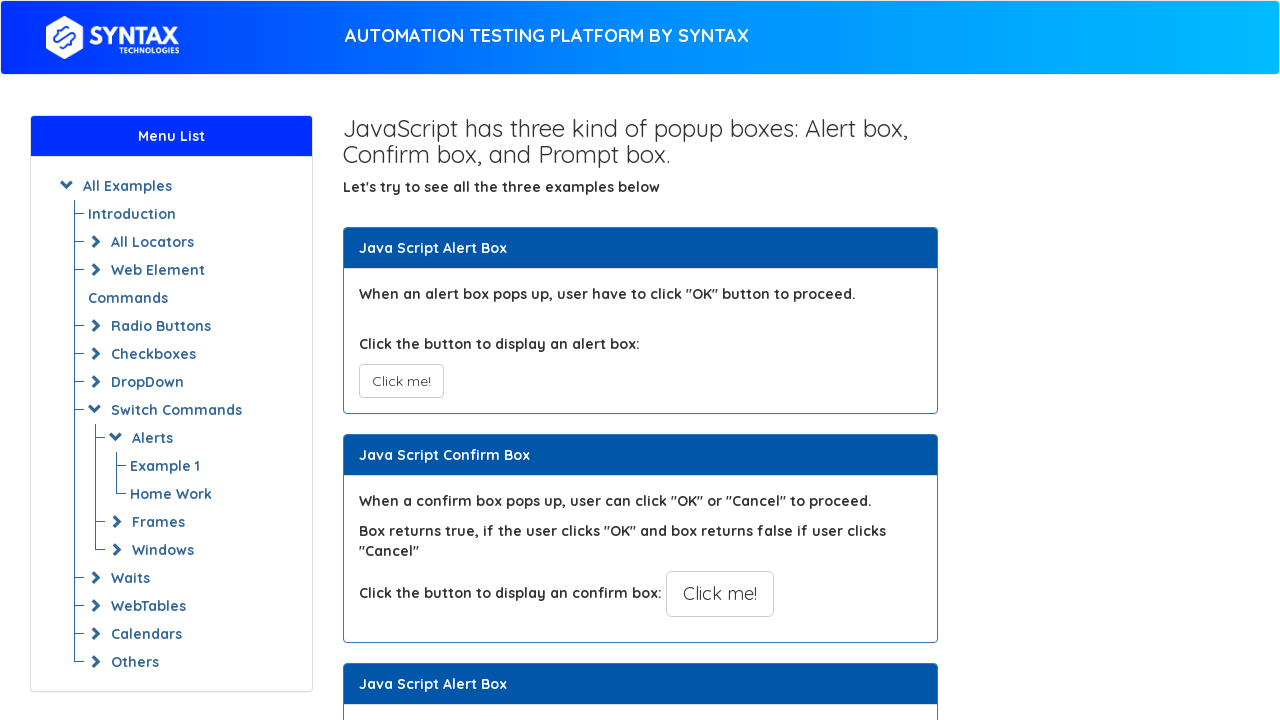

Registered dialog handler to accept prompt with text 'abracadabra'
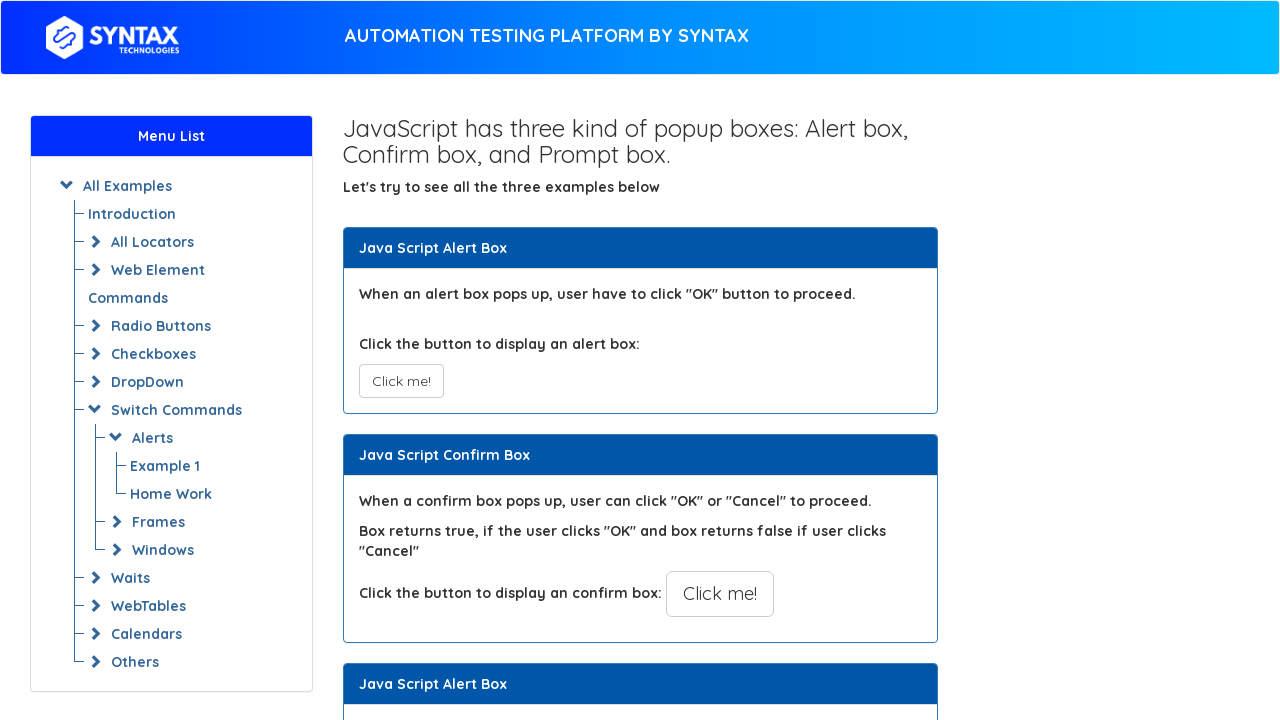

Clicked button to trigger JavaScript prompt alert at (714, 360) on xpath=//button[@onclick='myPromptFunction()']
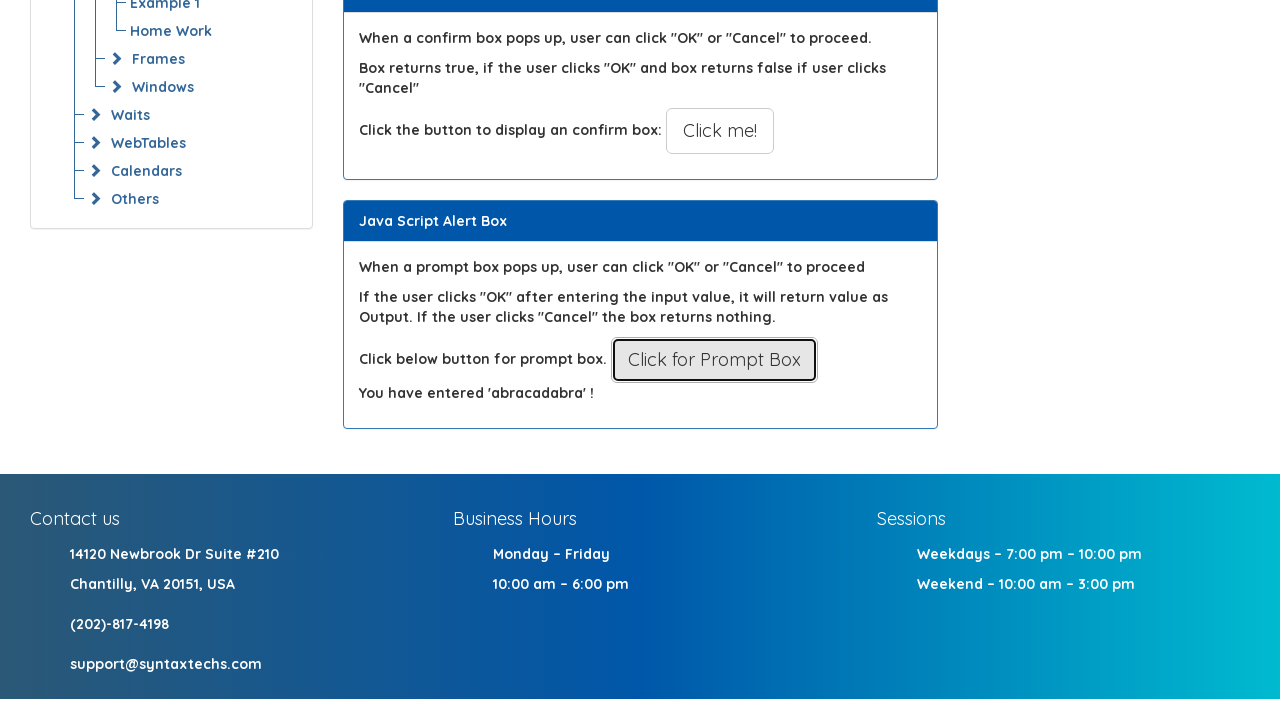

Waited 500ms for dialog interaction to complete
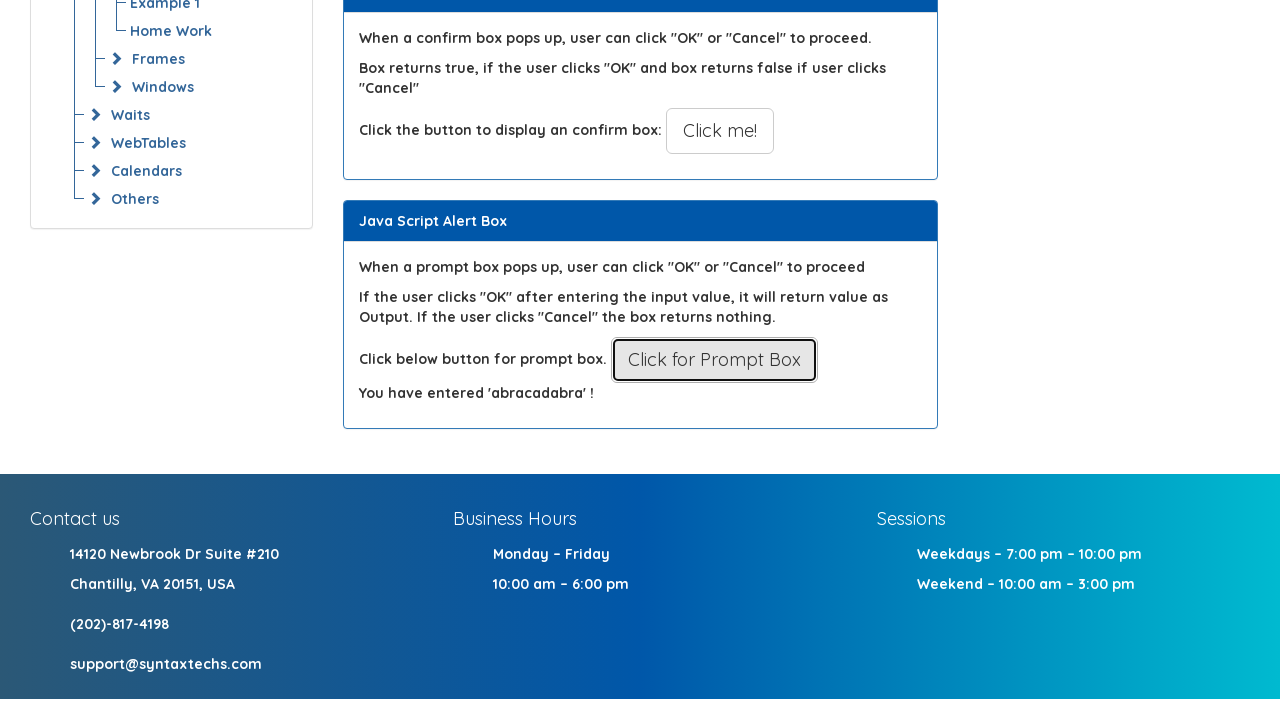

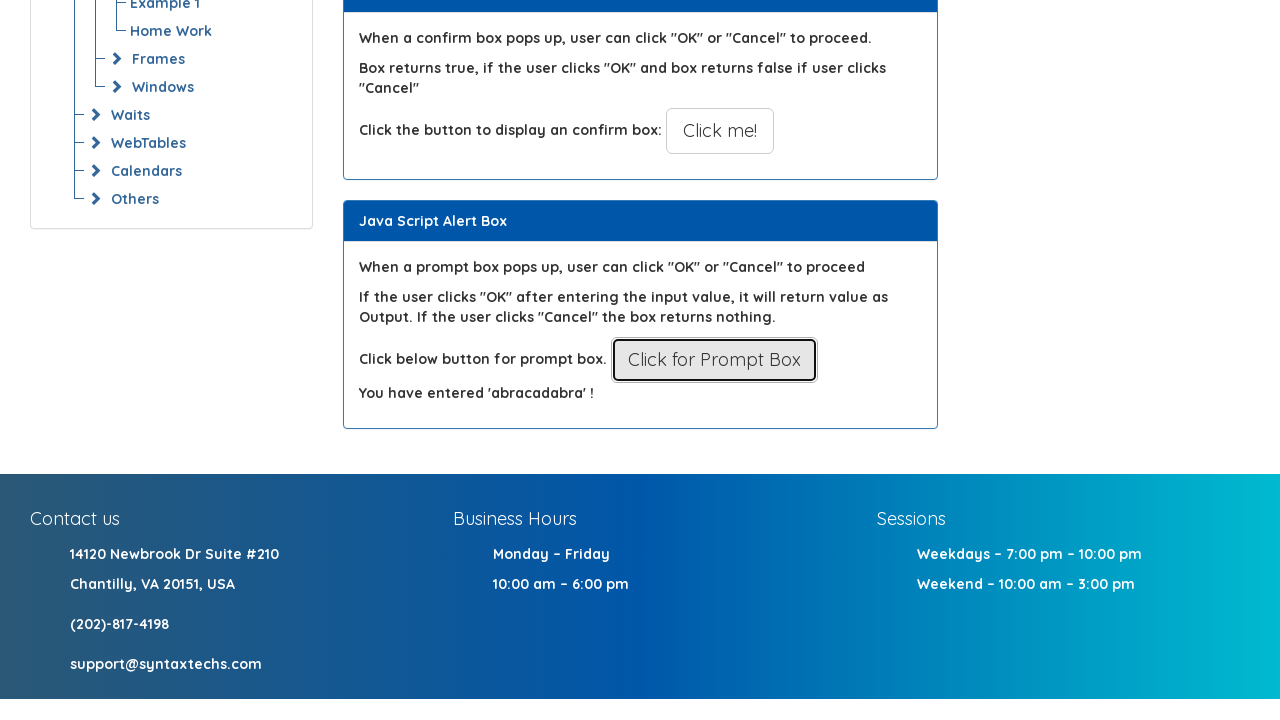